Tests that a todo item is removed if an empty text string is entered during editing

Starting URL: https://demo.playwright.dev/todomvc

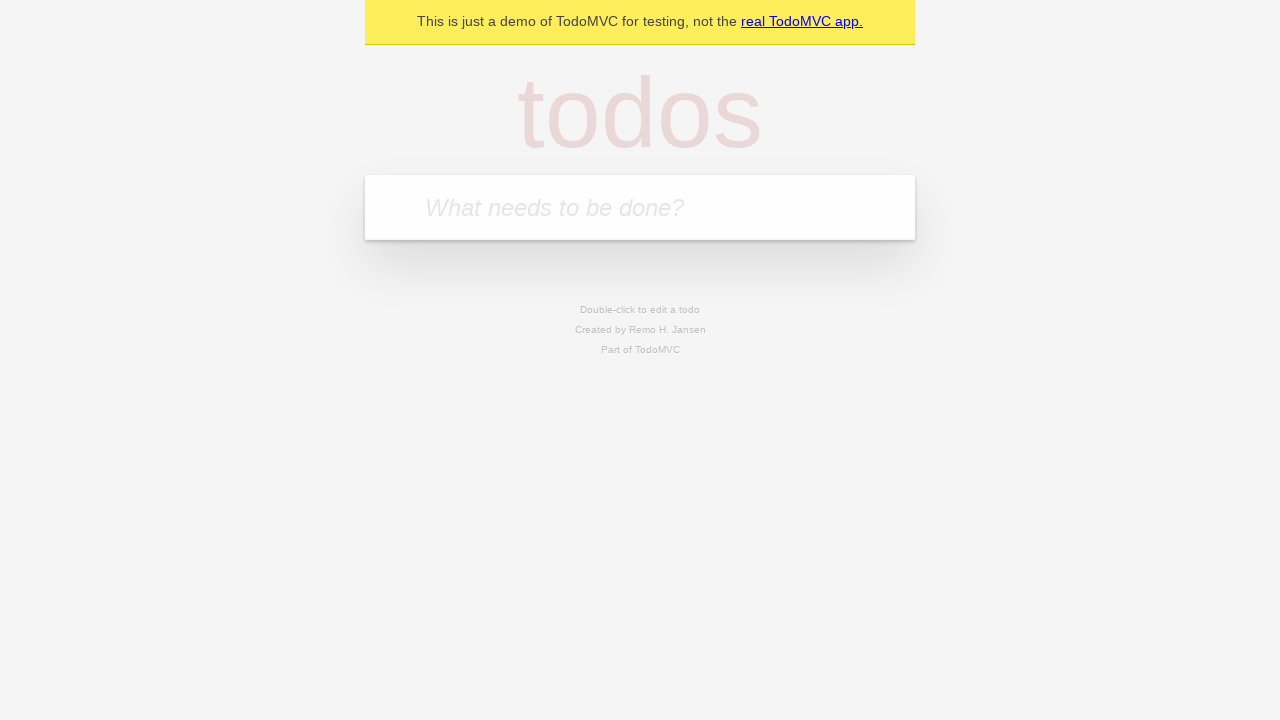

Filled todo input with 'buy some cheese' on internal:attr=[placeholder="What needs to be done?"i]
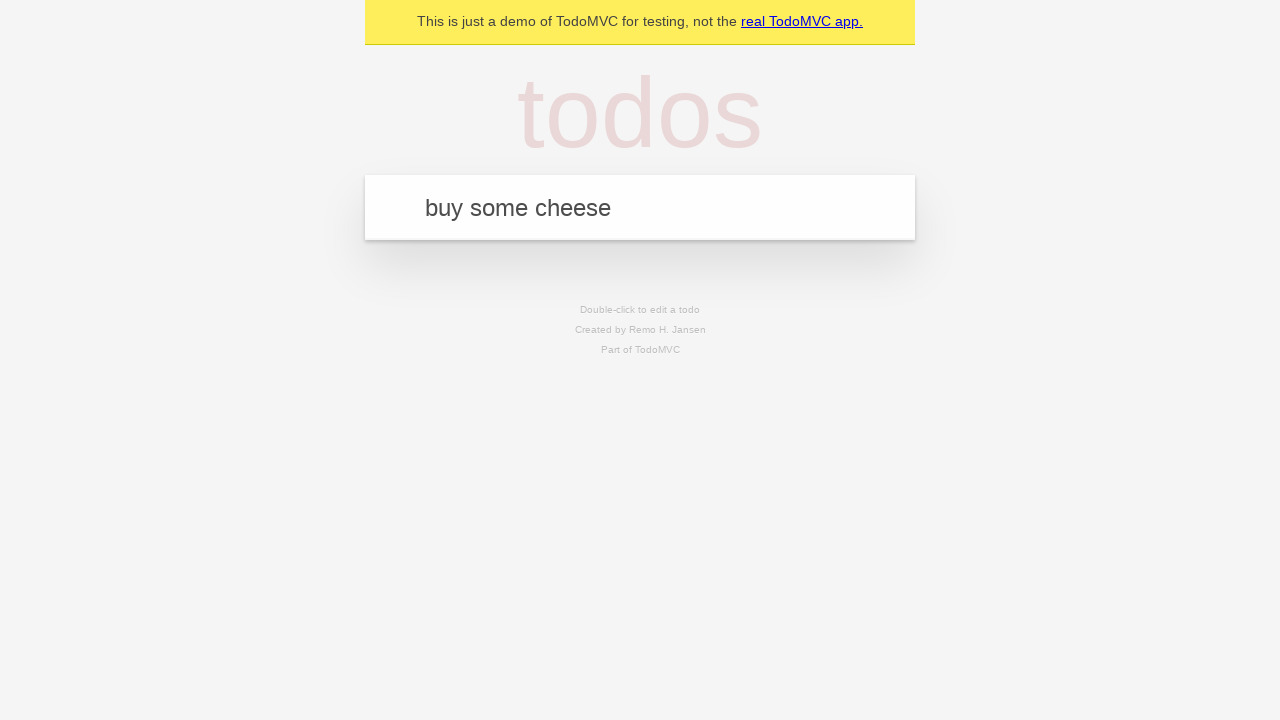

Pressed Enter to create first todo item on internal:attr=[placeholder="What needs to be done?"i]
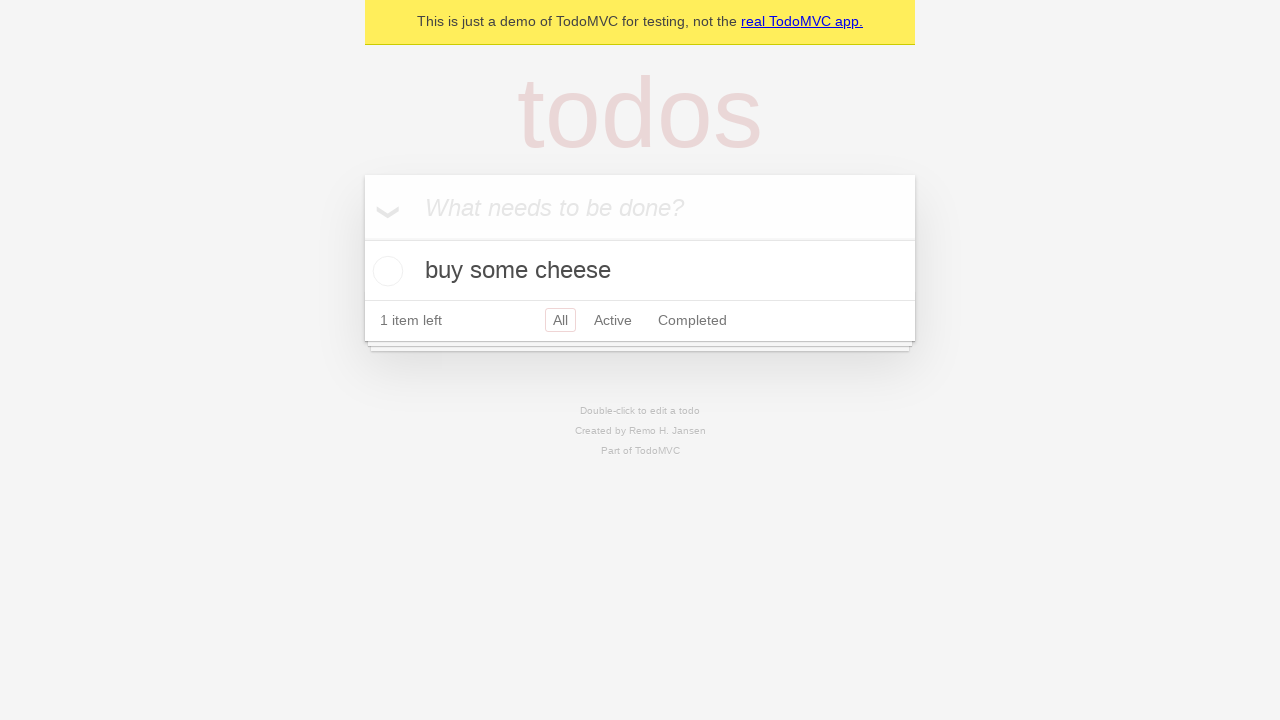

Filled todo input with 'feed the cat' on internal:attr=[placeholder="What needs to be done?"i]
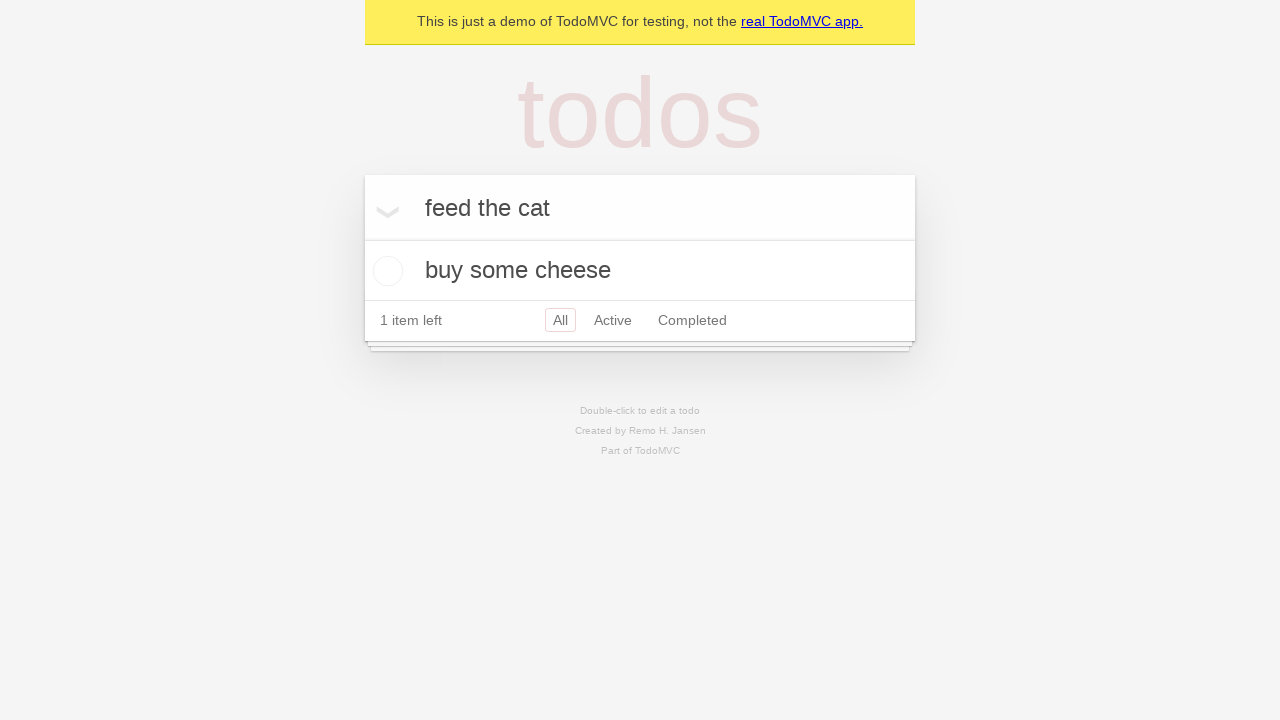

Pressed Enter to create second todo item on internal:attr=[placeholder="What needs to be done?"i]
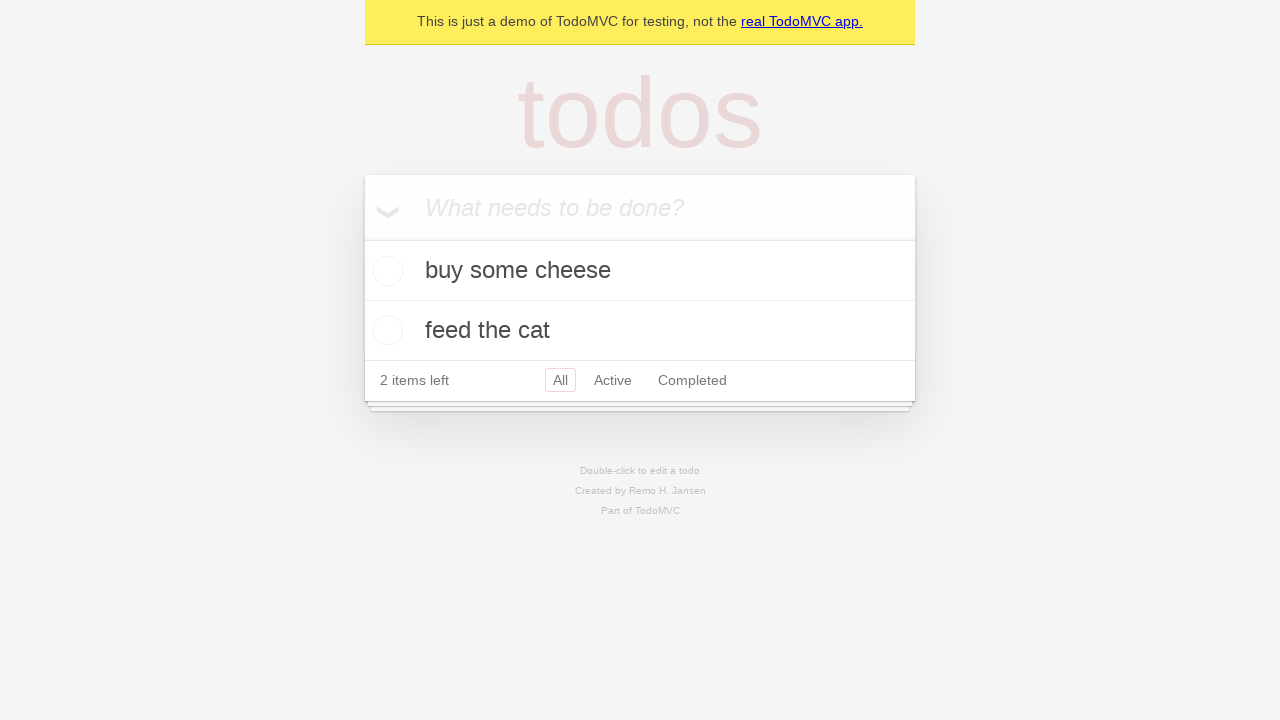

Filled todo input with 'book a doctors appointment' on internal:attr=[placeholder="What needs to be done?"i]
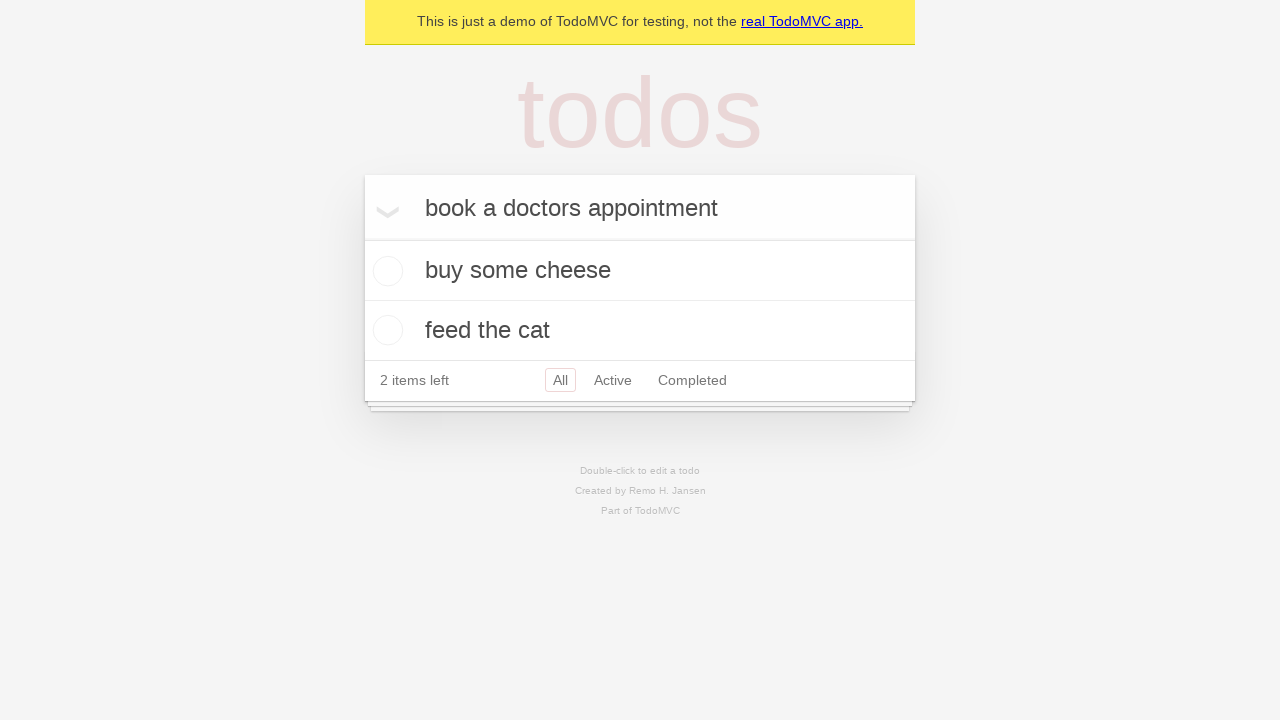

Pressed Enter to create third todo item on internal:attr=[placeholder="What needs to be done?"i]
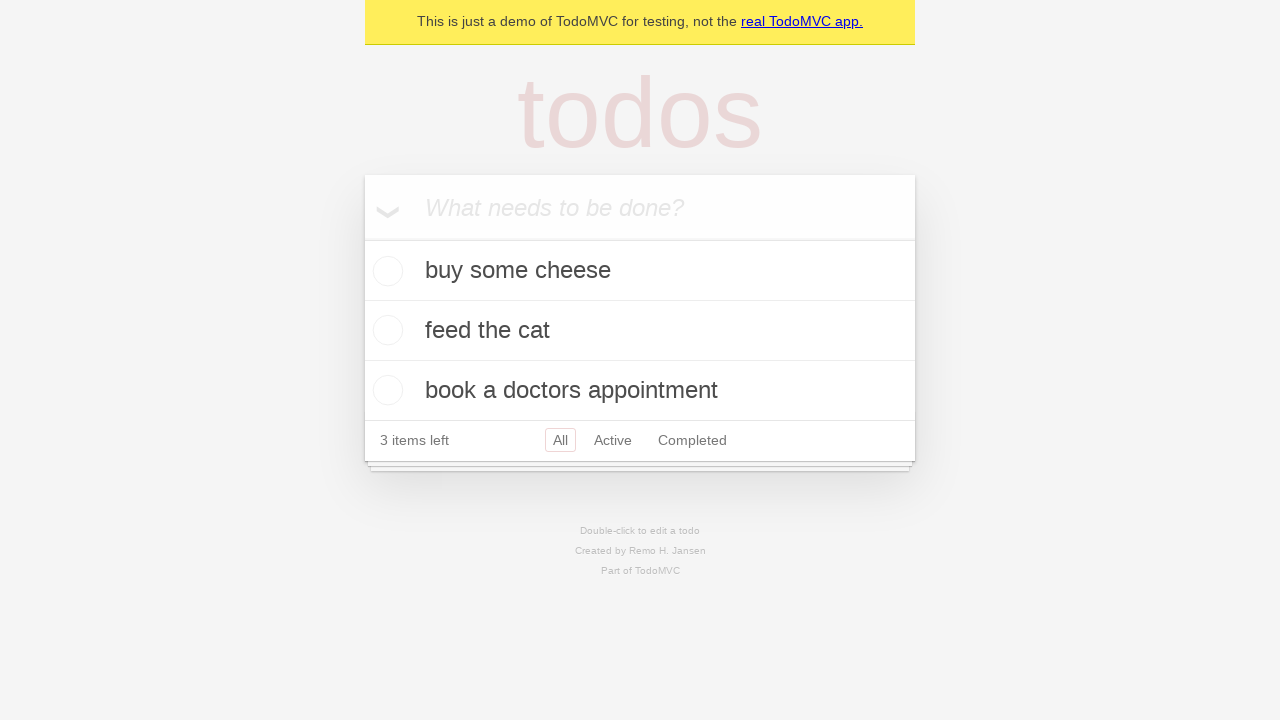

Double-clicked on second todo item to enter edit mode at (640, 331) on internal:testid=[data-testid="todo-item"s] >> nth=1
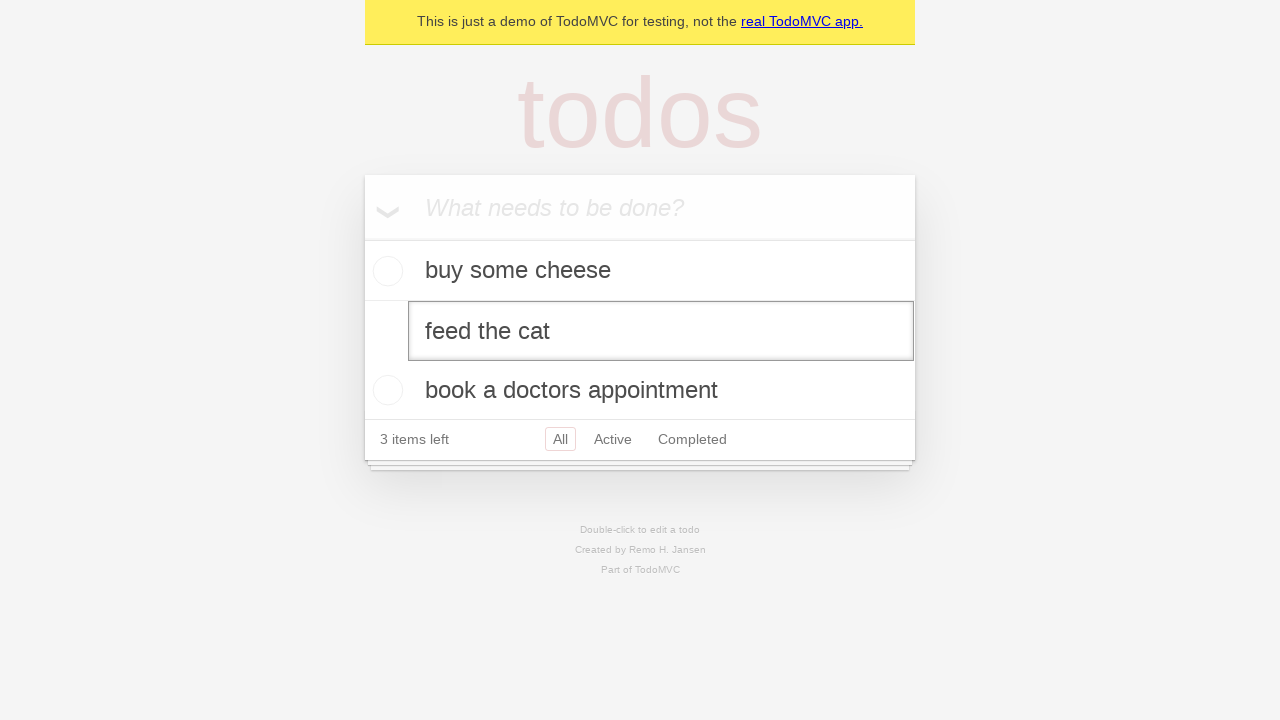

Cleared the todo text by filling with empty string on internal:testid=[data-testid="todo-item"s] >> nth=1 >> internal:role=textbox[nam
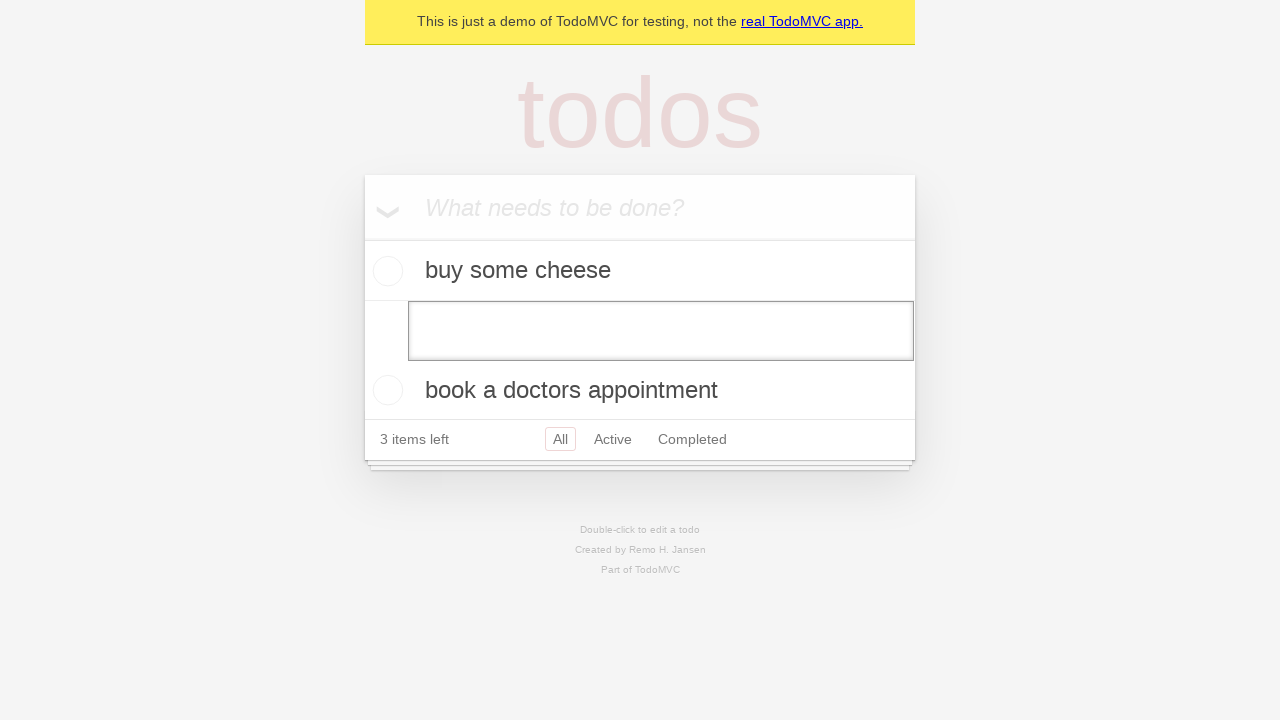

Pressed Enter to confirm empty text, removing the todo item on internal:testid=[data-testid="todo-item"s] >> nth=1 >> internal:role=textbox[nam
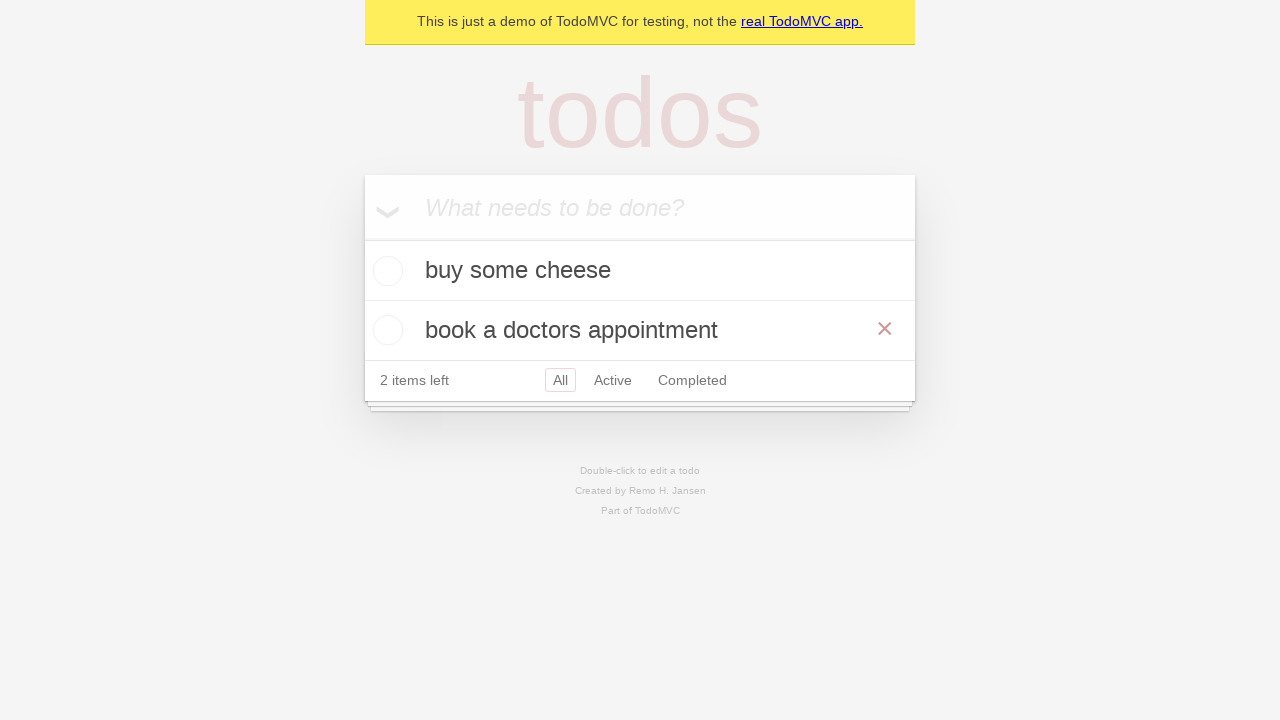

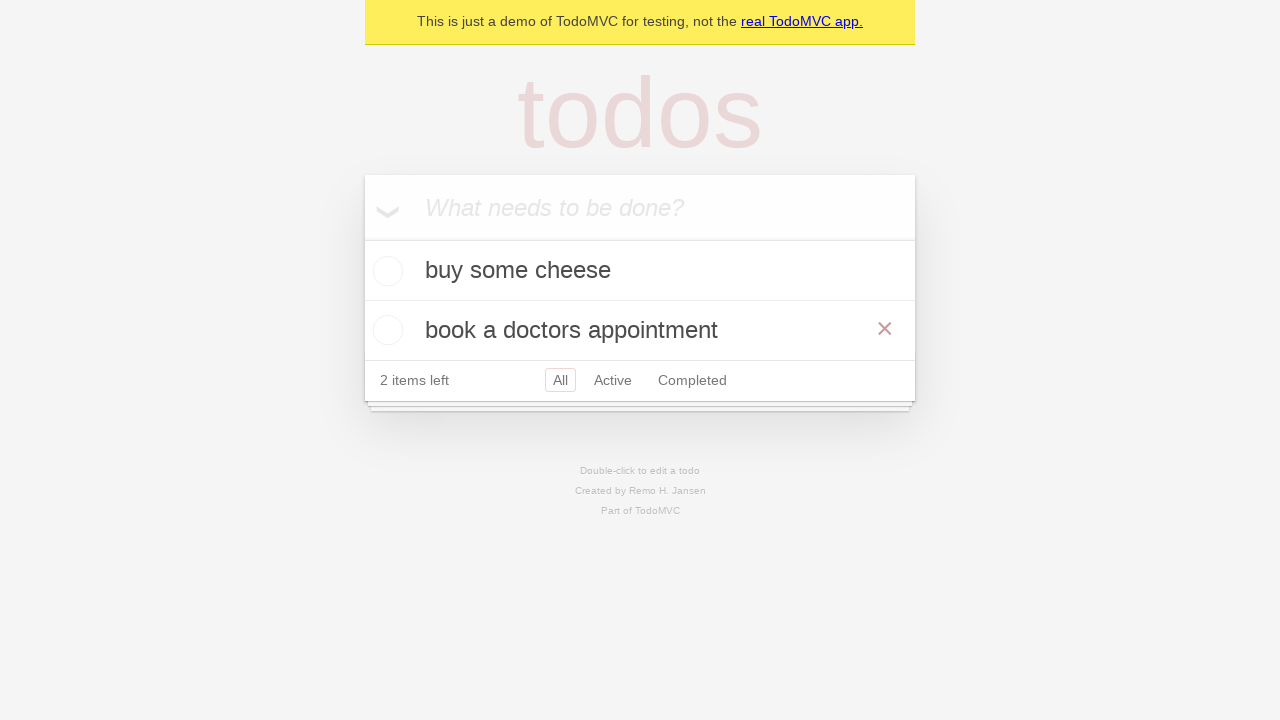